Navigates to the Calley website homepage and waits for the page to load, originally intended for screenshot capture at a specific resolution.

Starting URL: https://www.getcalley.com/

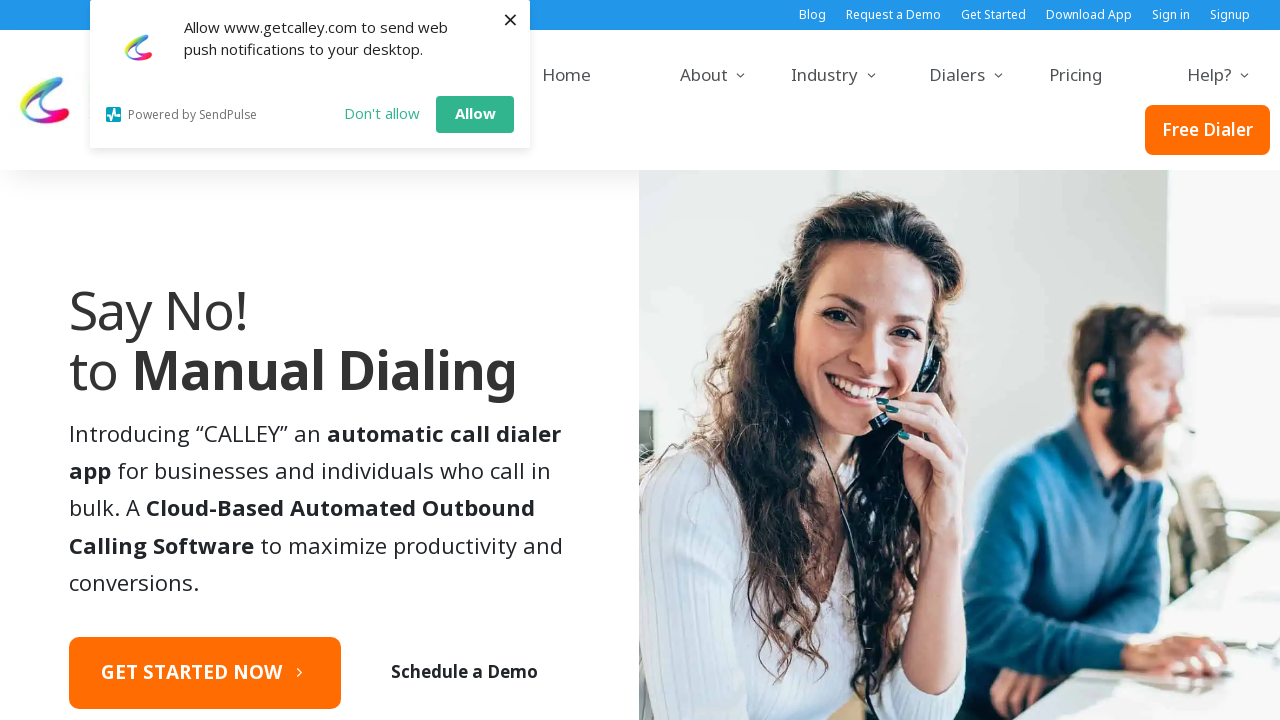

Set viewport size to 1366x768
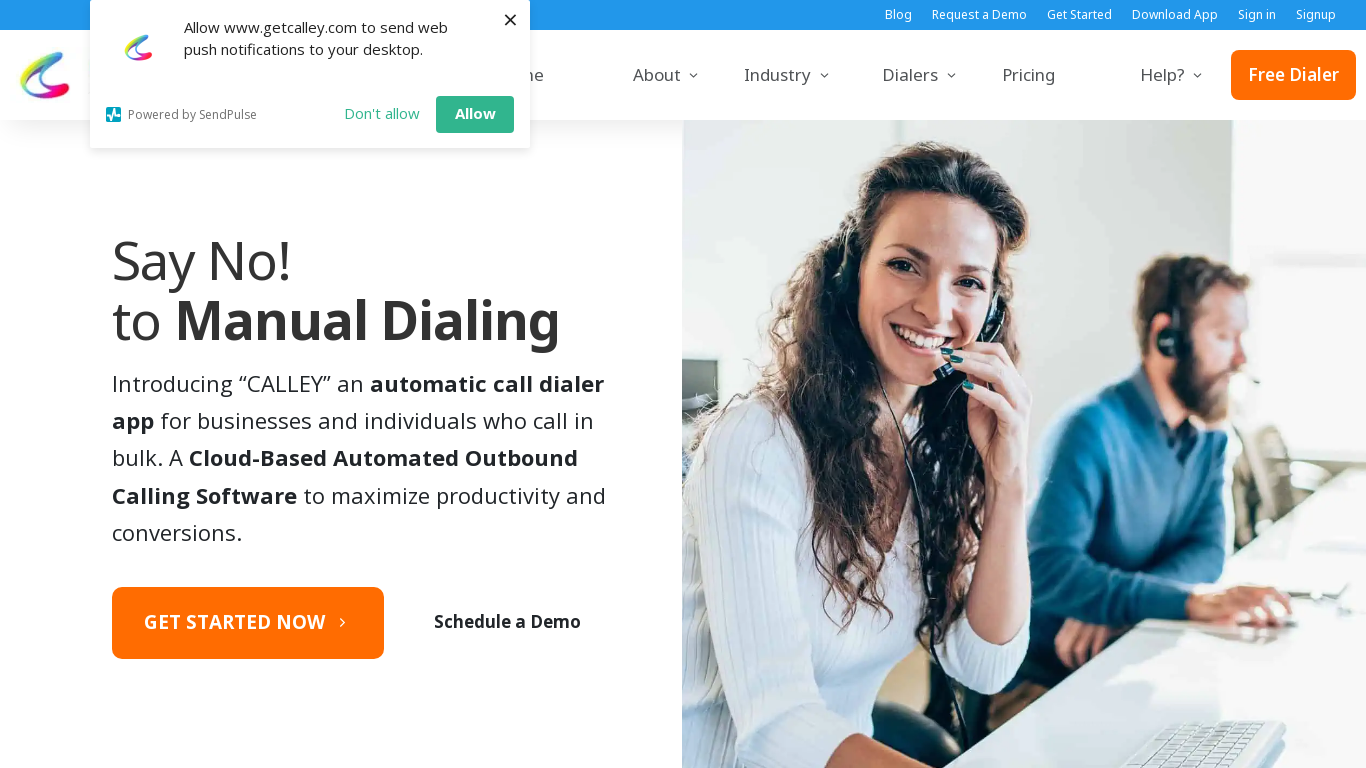

Waited for page to fully load (networkidle state)
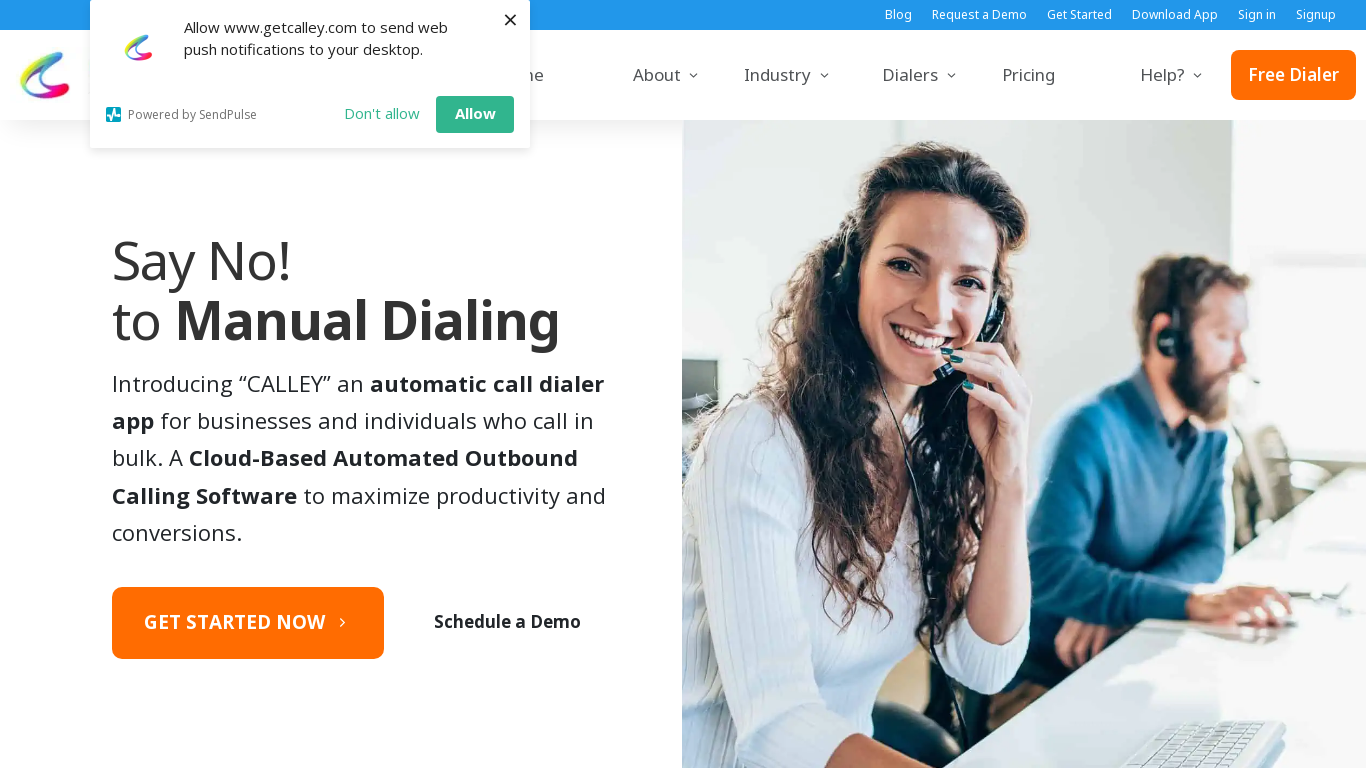

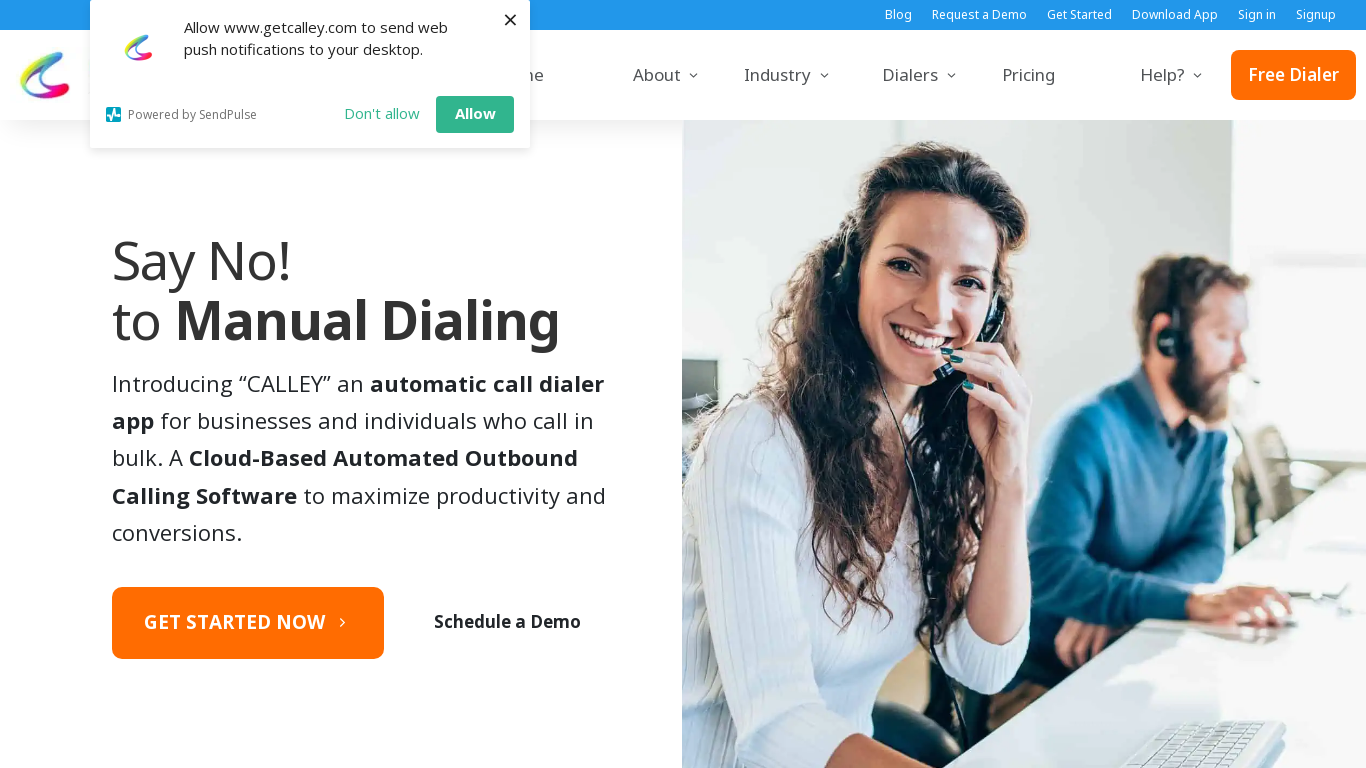